Tests a web form by entering text into a text box and submitting the form, then verifies the success message is displayed.

Starting URL: https://www.selenium.dev/selenium/web/web-form.html

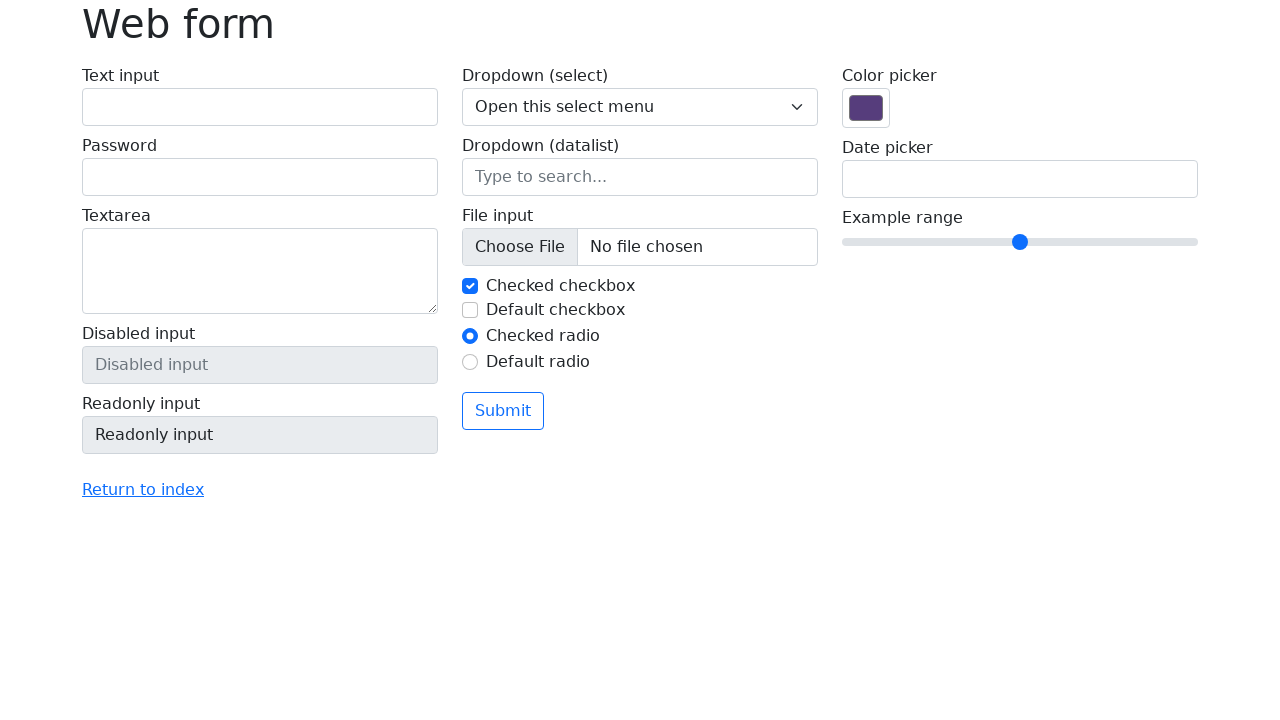

Verified page title is 'Web form'
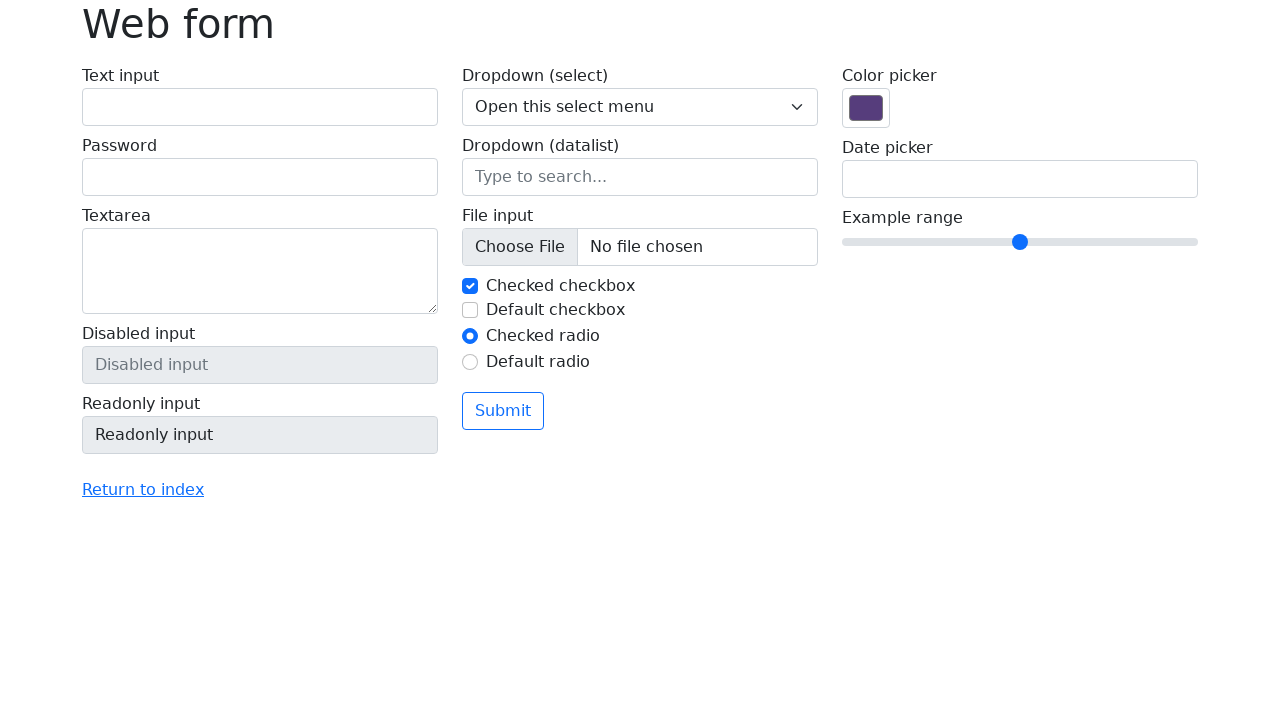

Filled text input field with 'Selenium' on input[name='my-text']
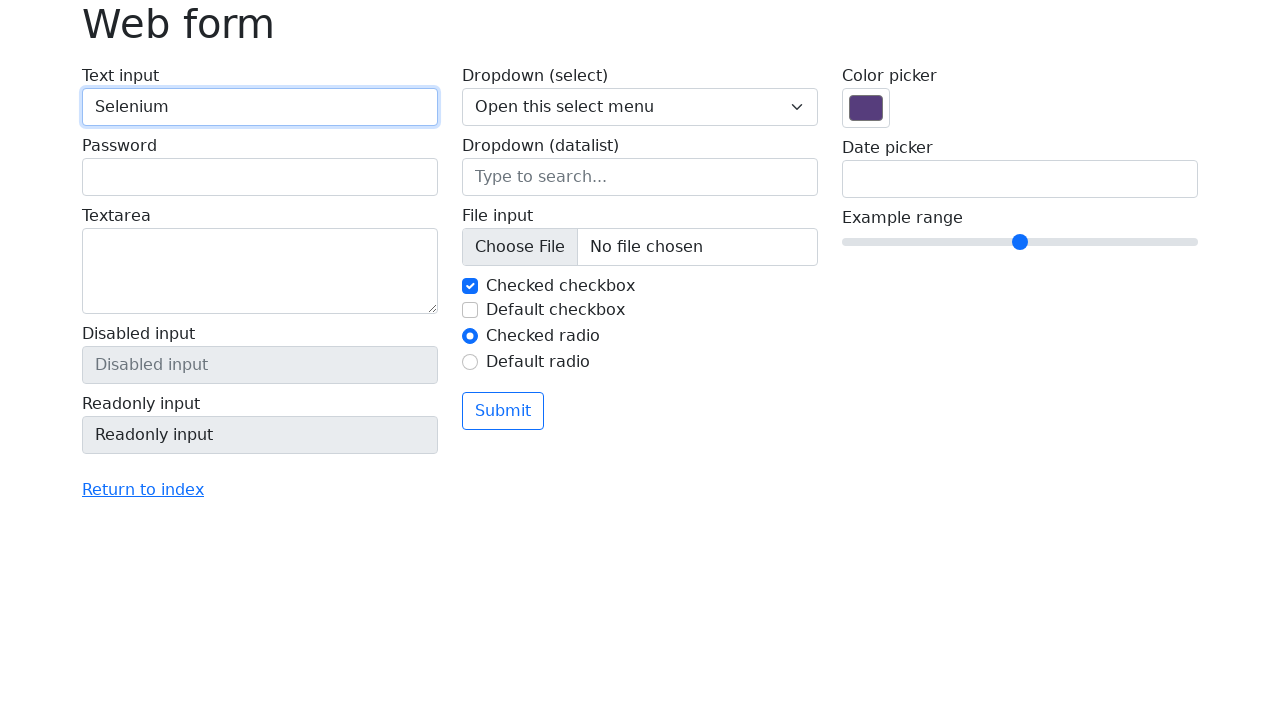

Clicked the submit button at (503, 411) on button
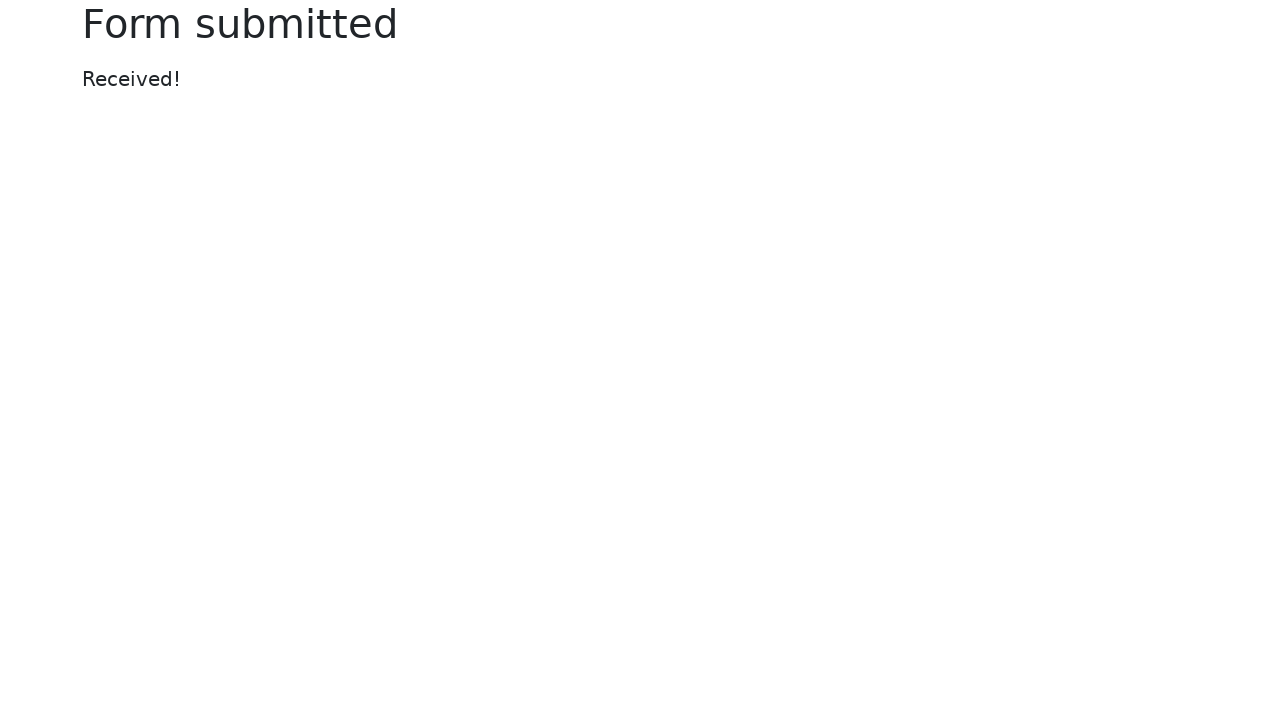

Verified success message 'Received!' is displayed
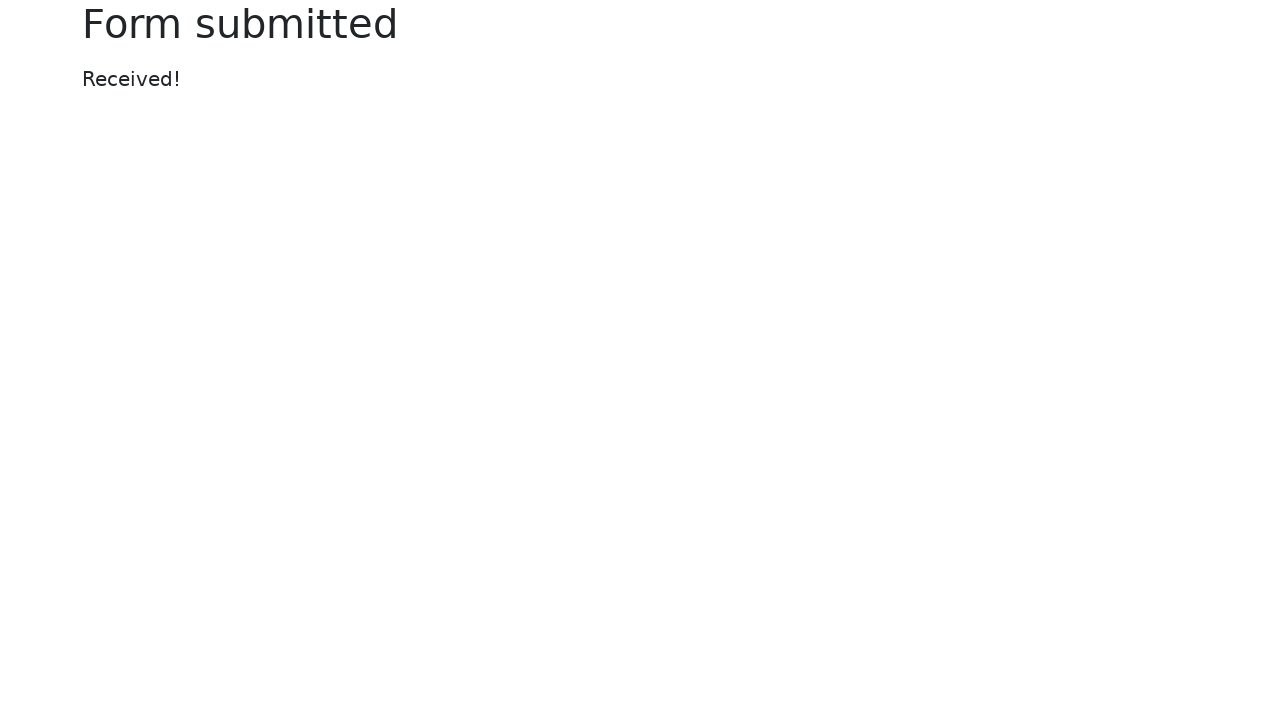

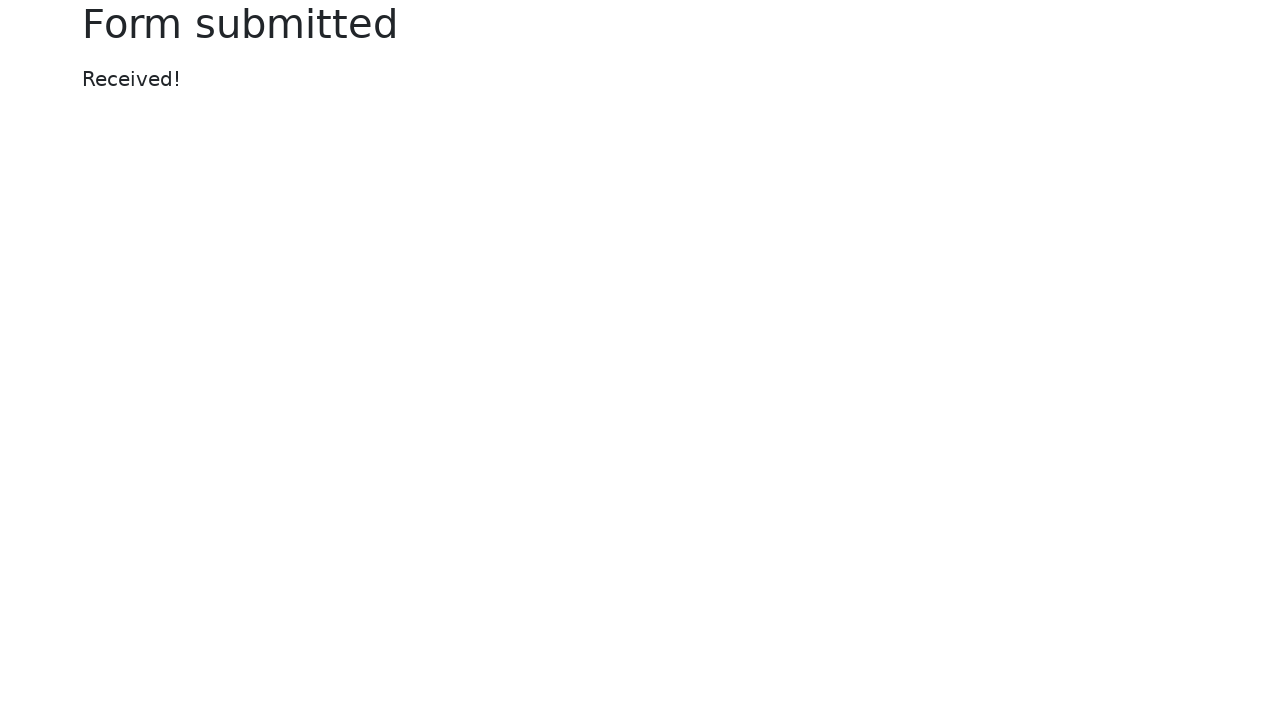